Tests basic JavaScript alert by clicking the alert button and accepting the alert dialog

Starting URL: https://demoqa.com/alerts

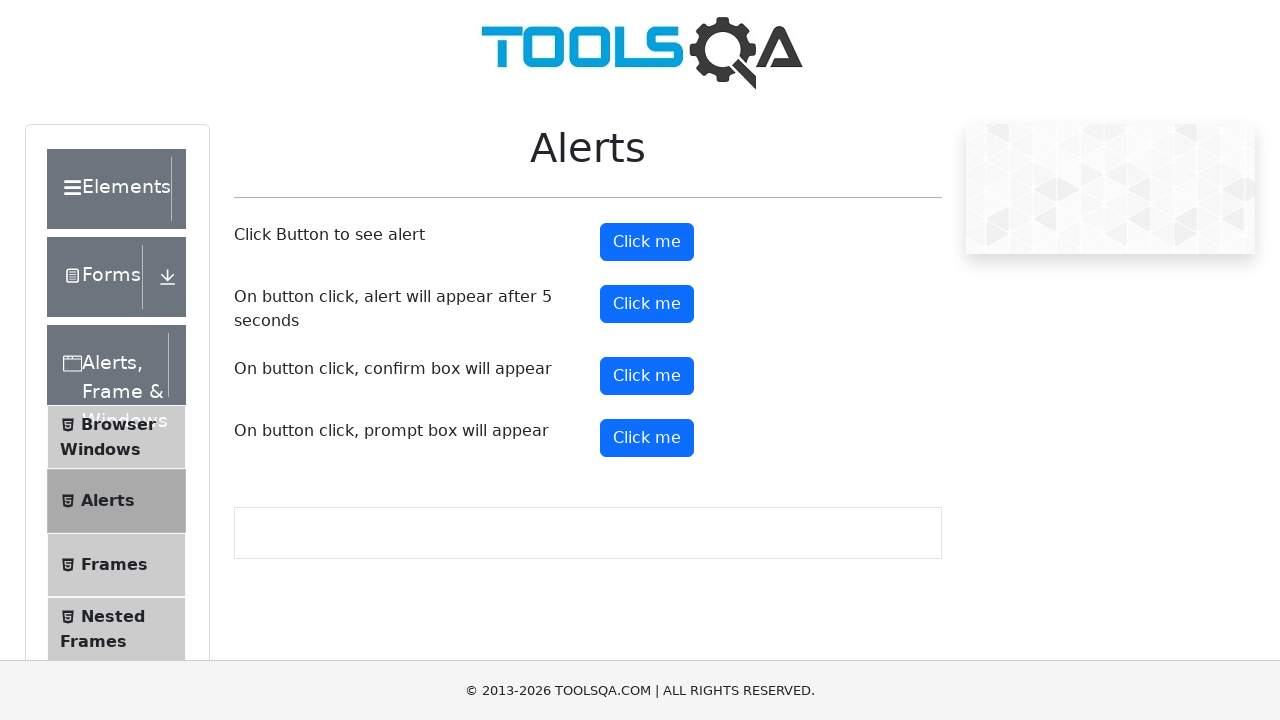

Set up dialog handler to accept alerts
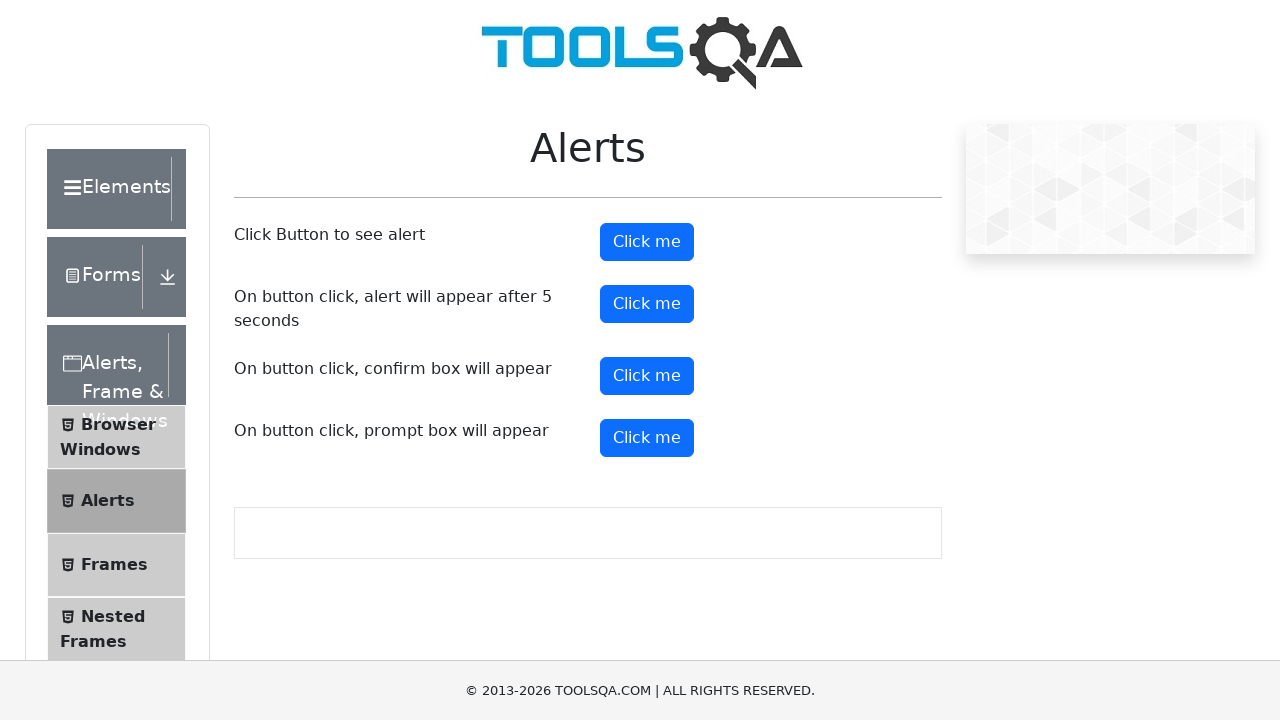

Clicked the alert button at (647, 242) on xpath=//*[@id='alertButton']
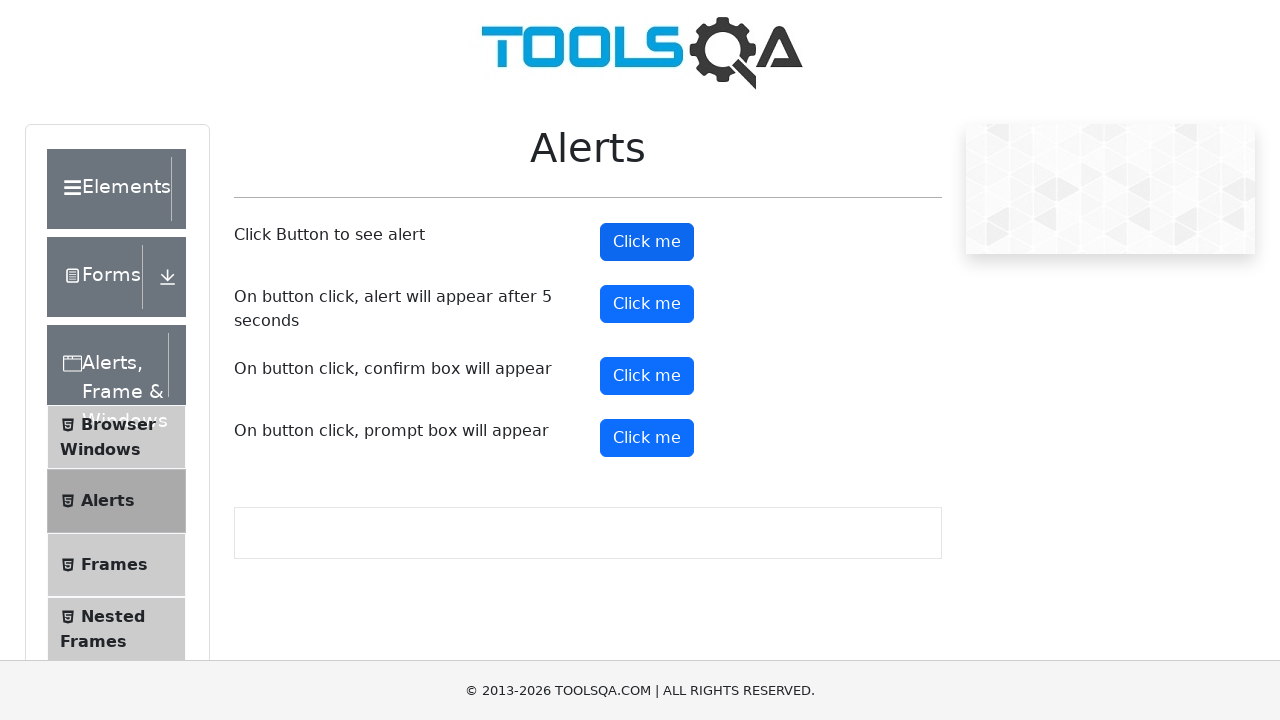

Waited for alert to be handled
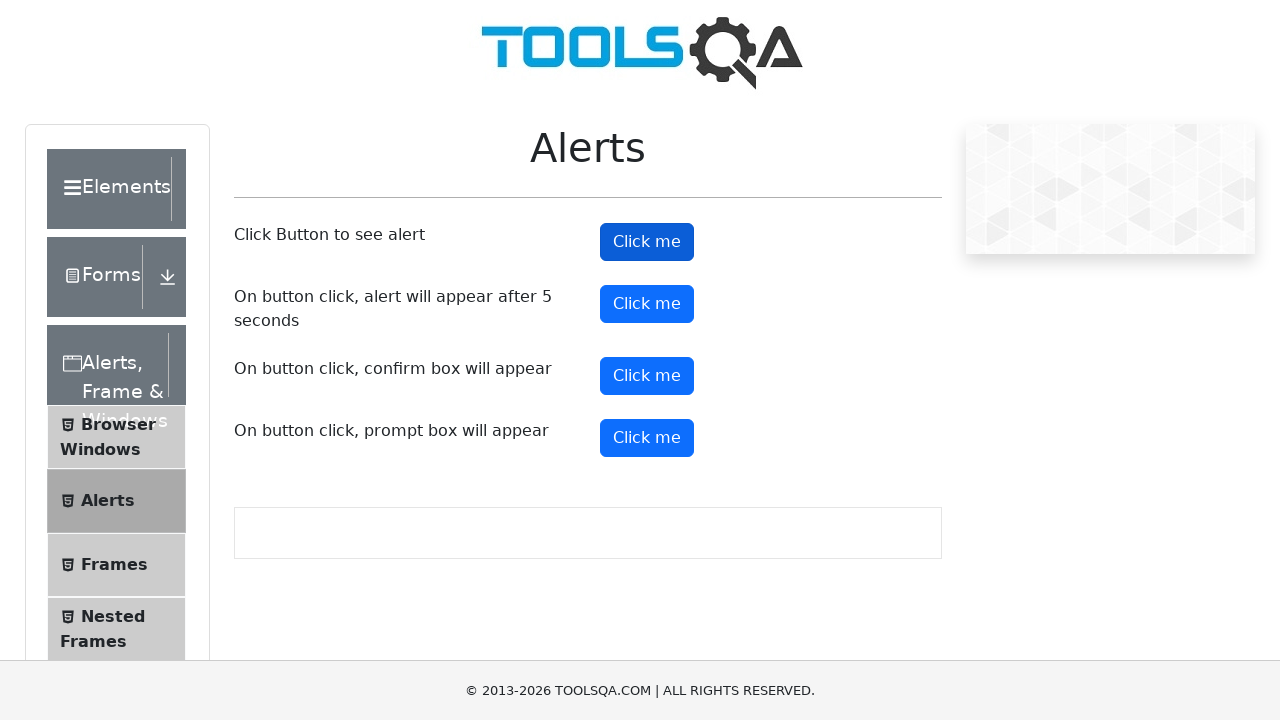

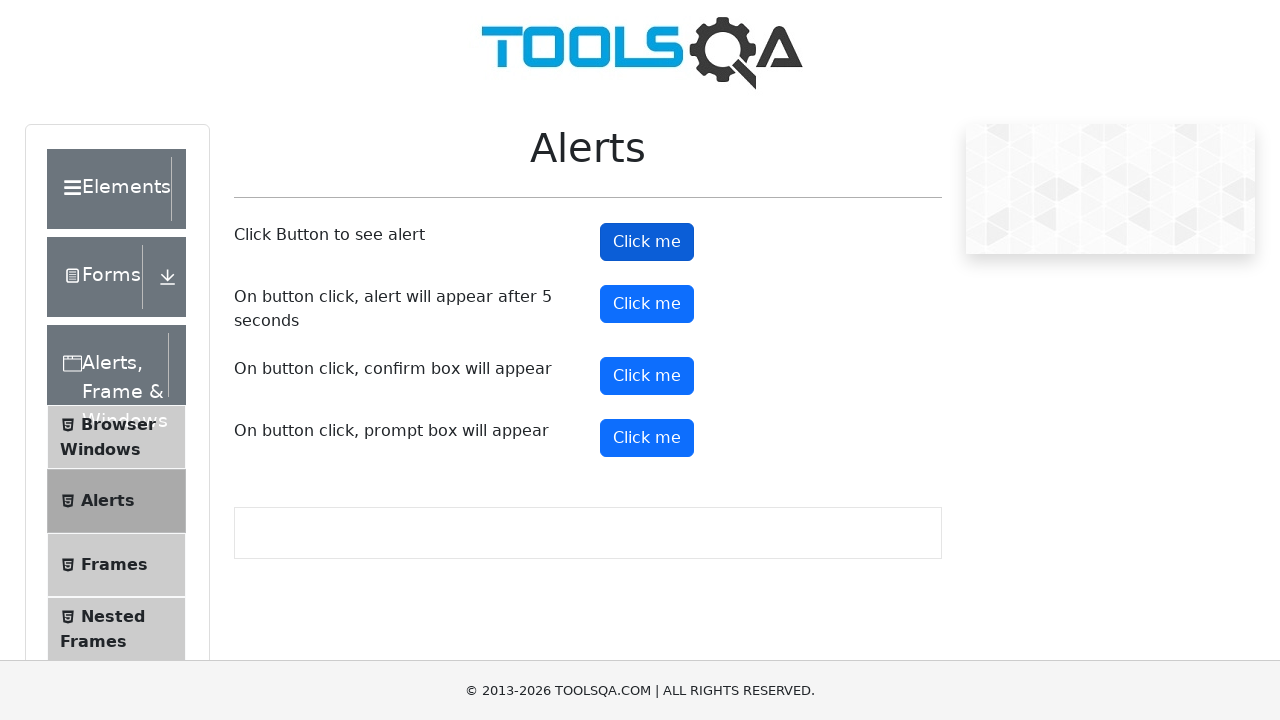